Demonstrates JavaScript interaction by scrolling the page and changing background color

Starting URL: https://www.python.org/

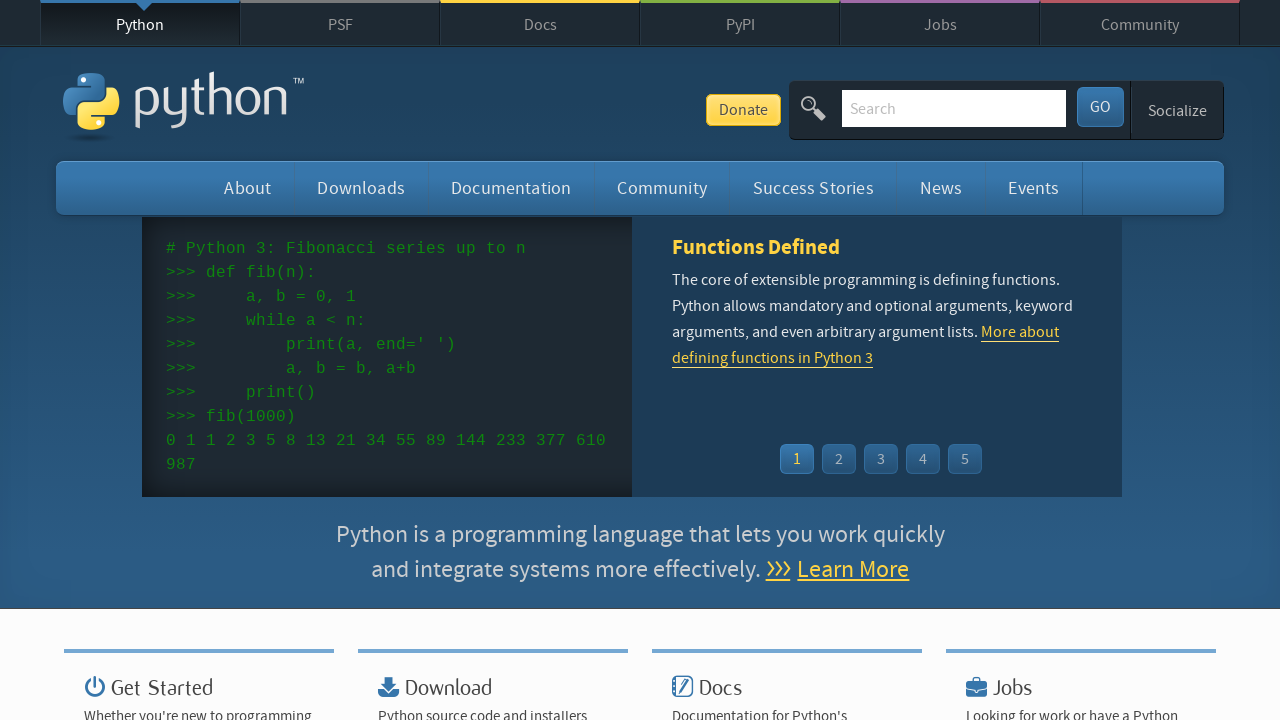

Scrolled page to bottom using JavaScript
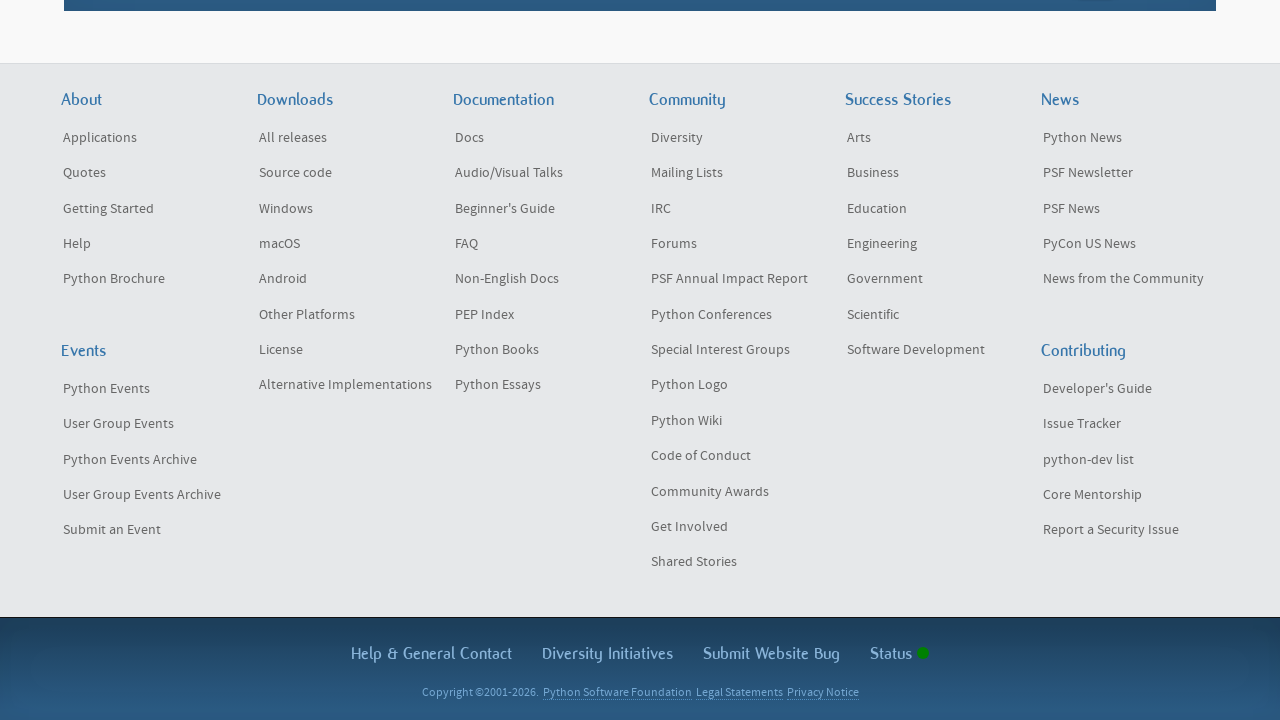

Waited 2 seconds for scroll effect
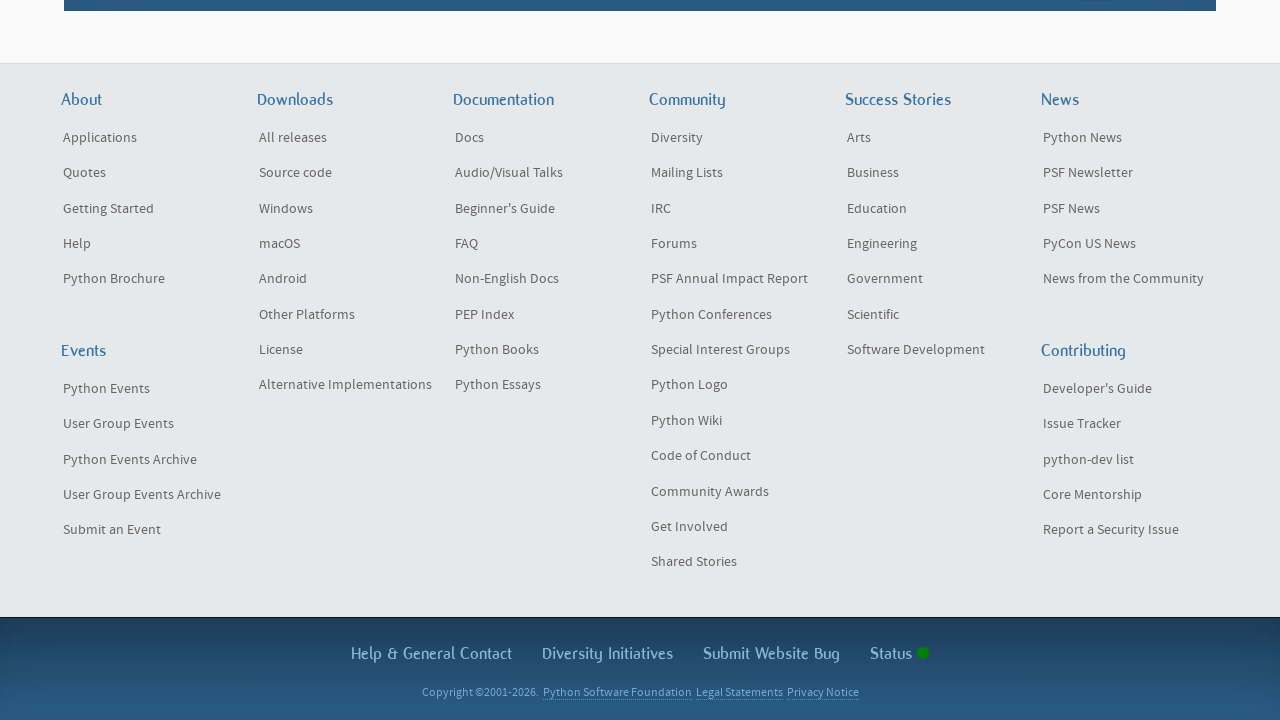

Changed page background color to yellow using JavaScript
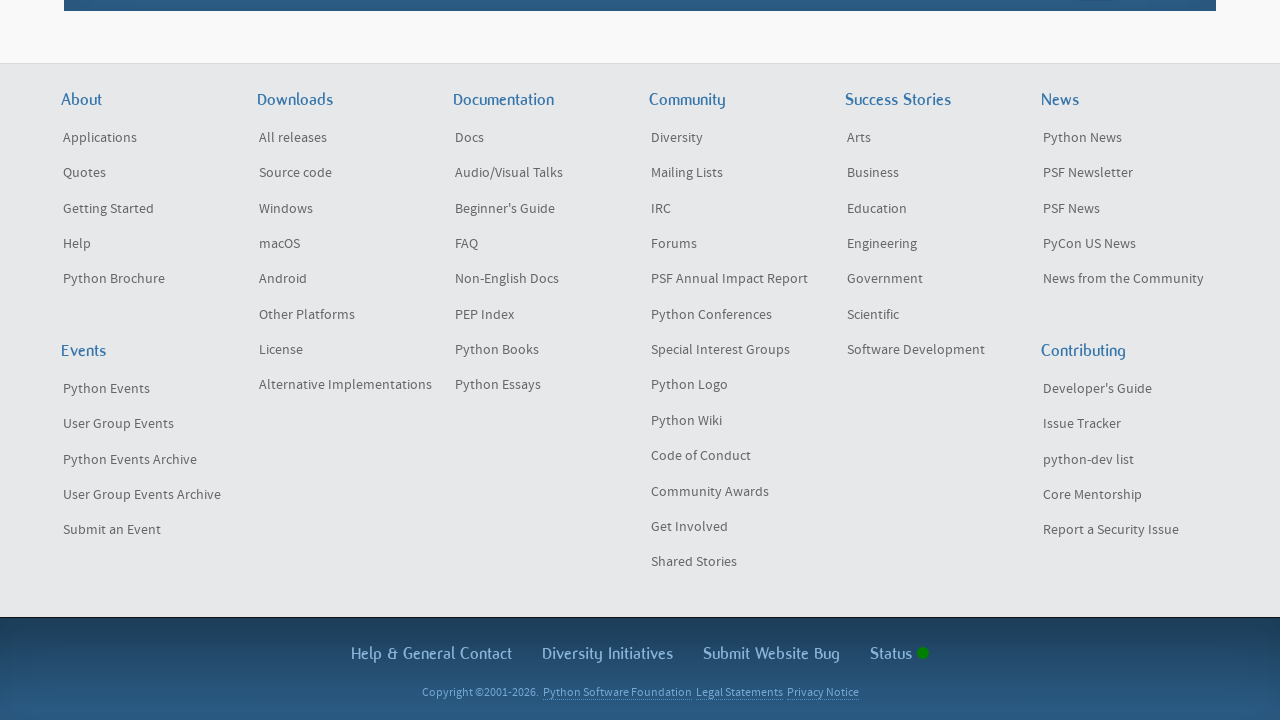

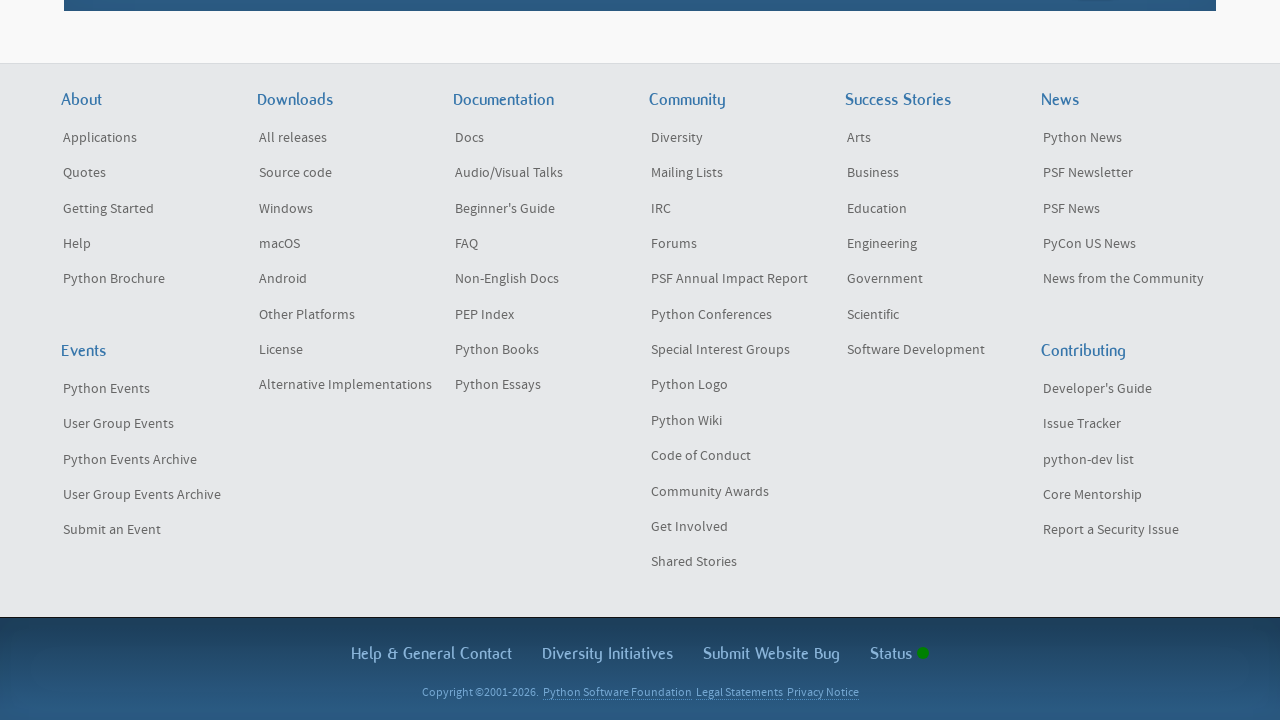